Tests an e-commerce shopping flow by adding specific vegetable items (Cucumber, Brocolli, Beetroot) to the cart, proceeding to checkout, applying a promo code, and verifying the promo is applied successfully.

Starting URL: https://rahulshettyacademy.com/seleniumPractise/

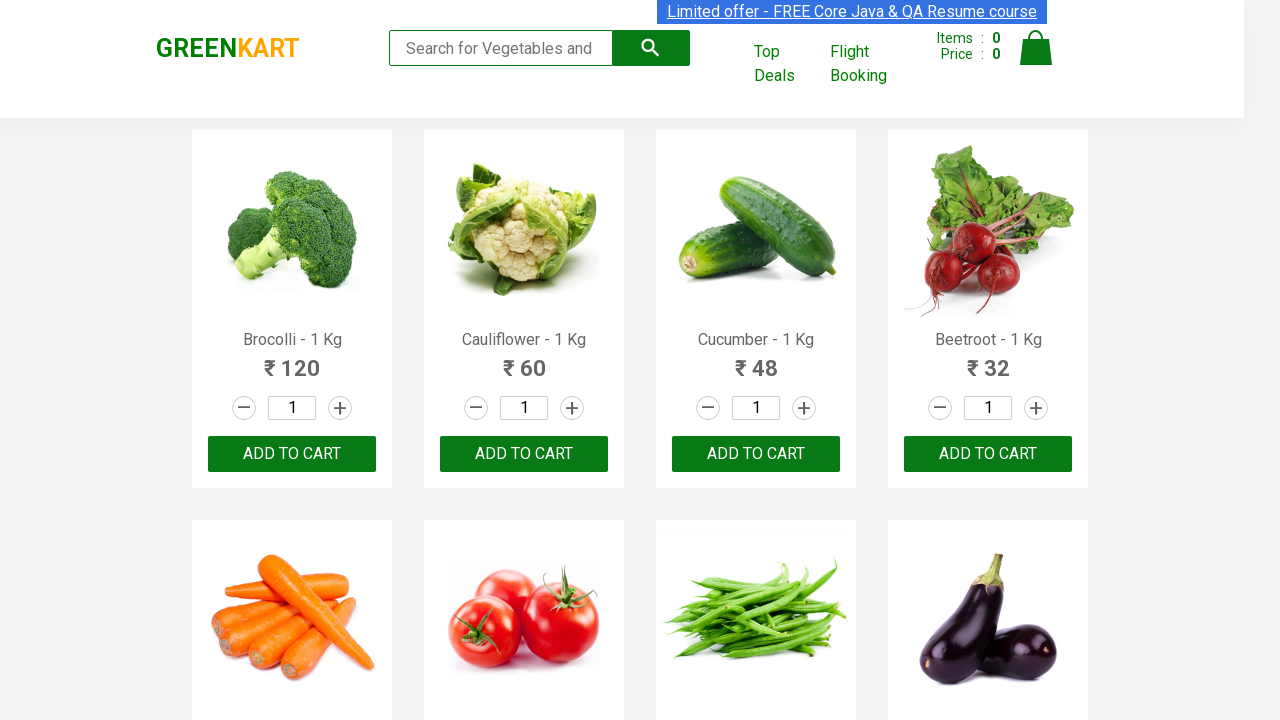

Waited for product names to load on the page
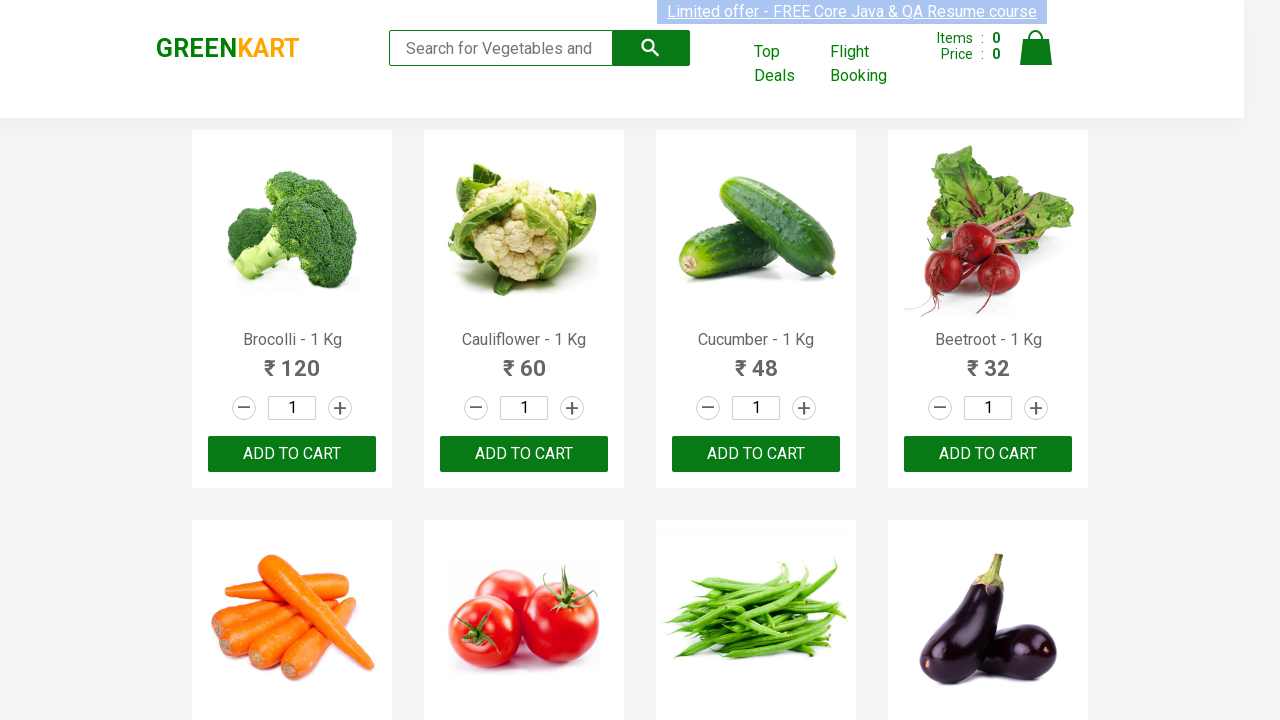

Retrieved all product elements from the page
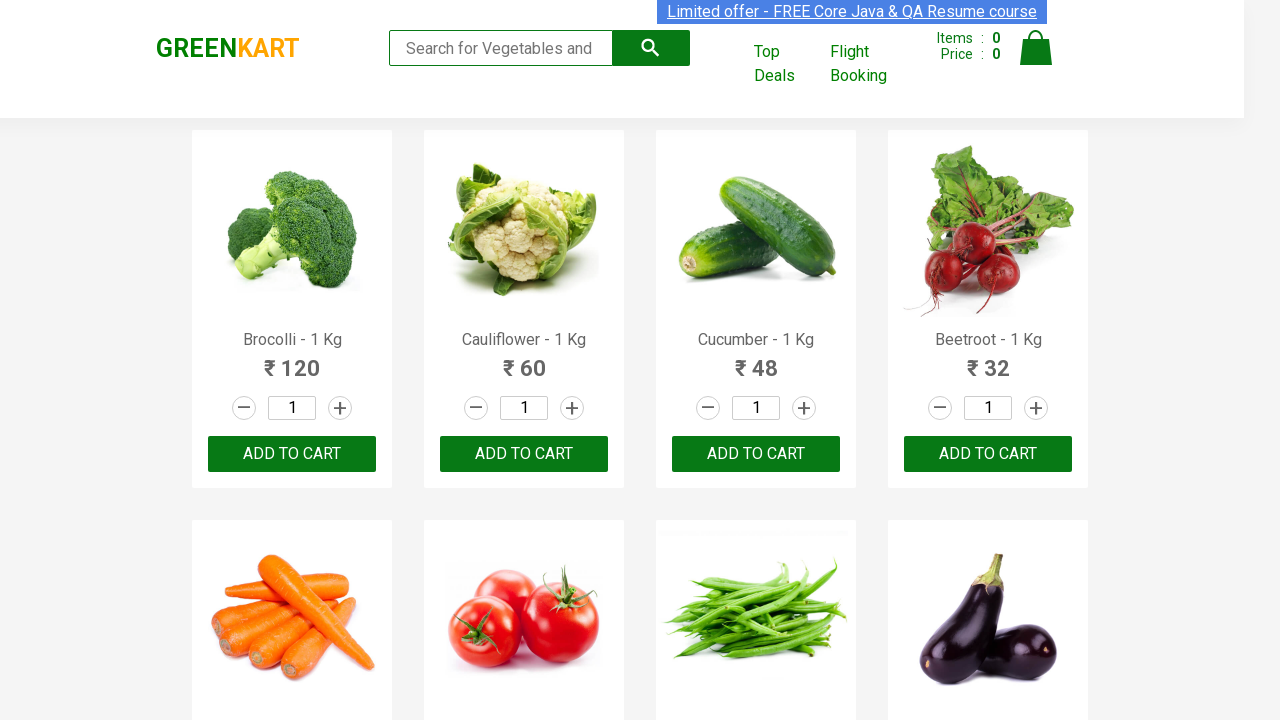

Added Brocolli to cart at (292, 454) on xpath=//div[@class='product-action']/button >> nth=0
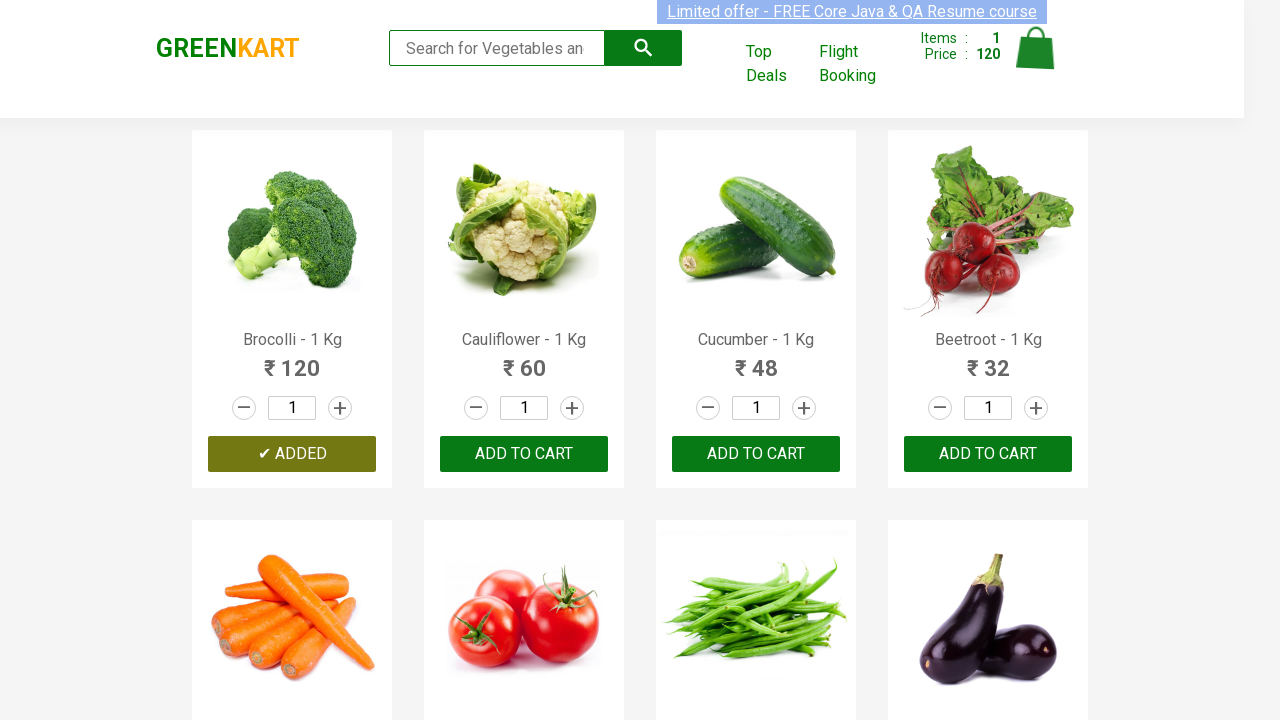

Added Cucumber to cart at (756, 454) on xpath=//div[@class='product-action']/button >> nth=2
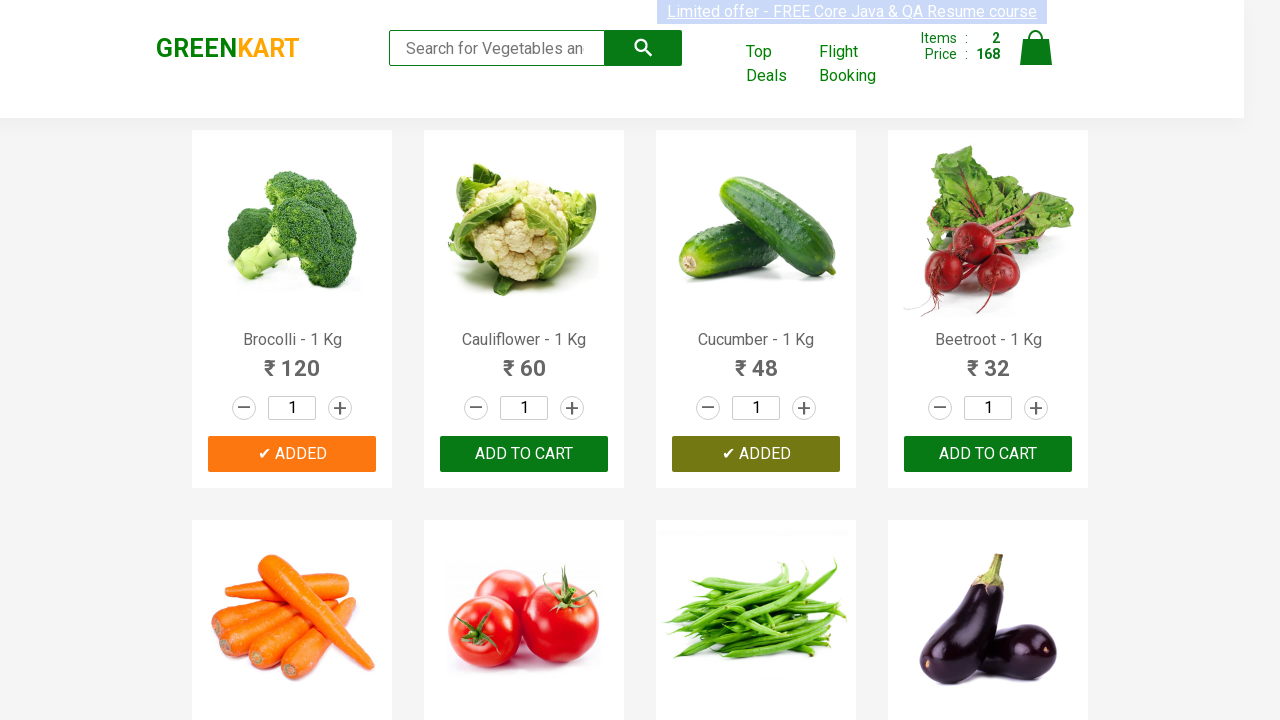

Added Beetroot to cart at (988, 454) on xpath=//div[@class='product-action']/button >> nth=3
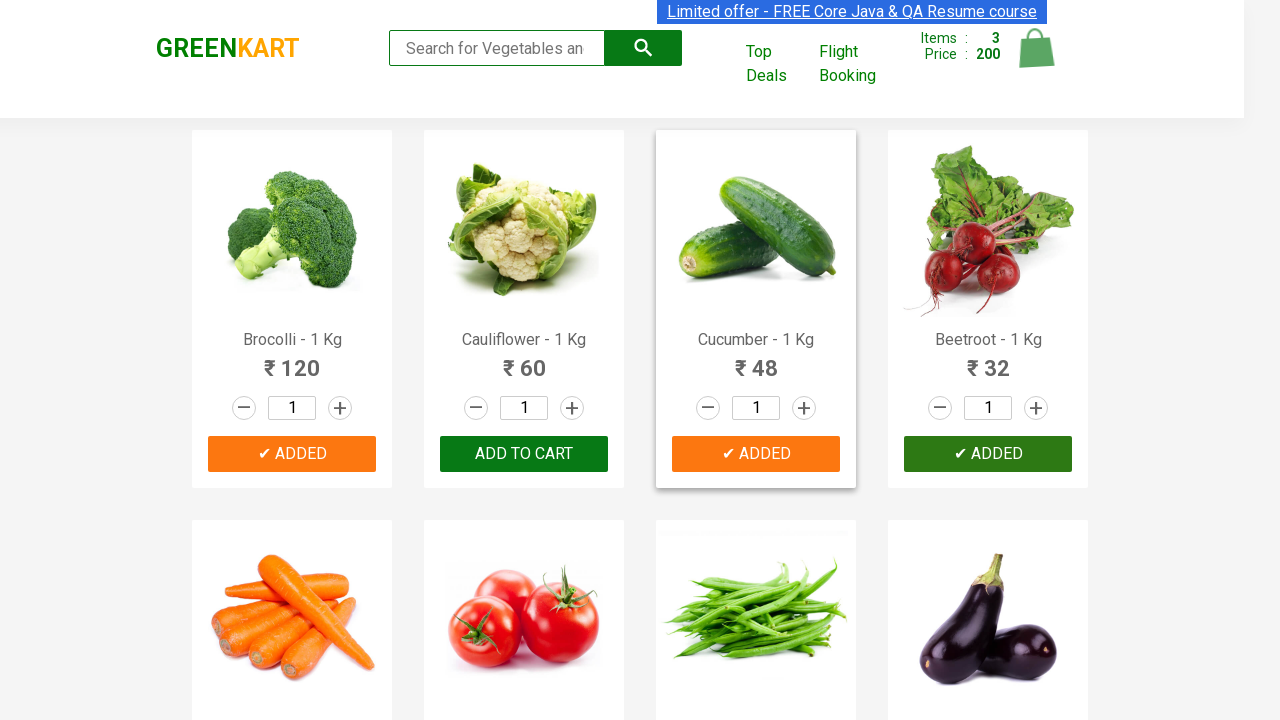

Clicked on cart icon to view cart at (1036, 48) on img[alt='Cart']
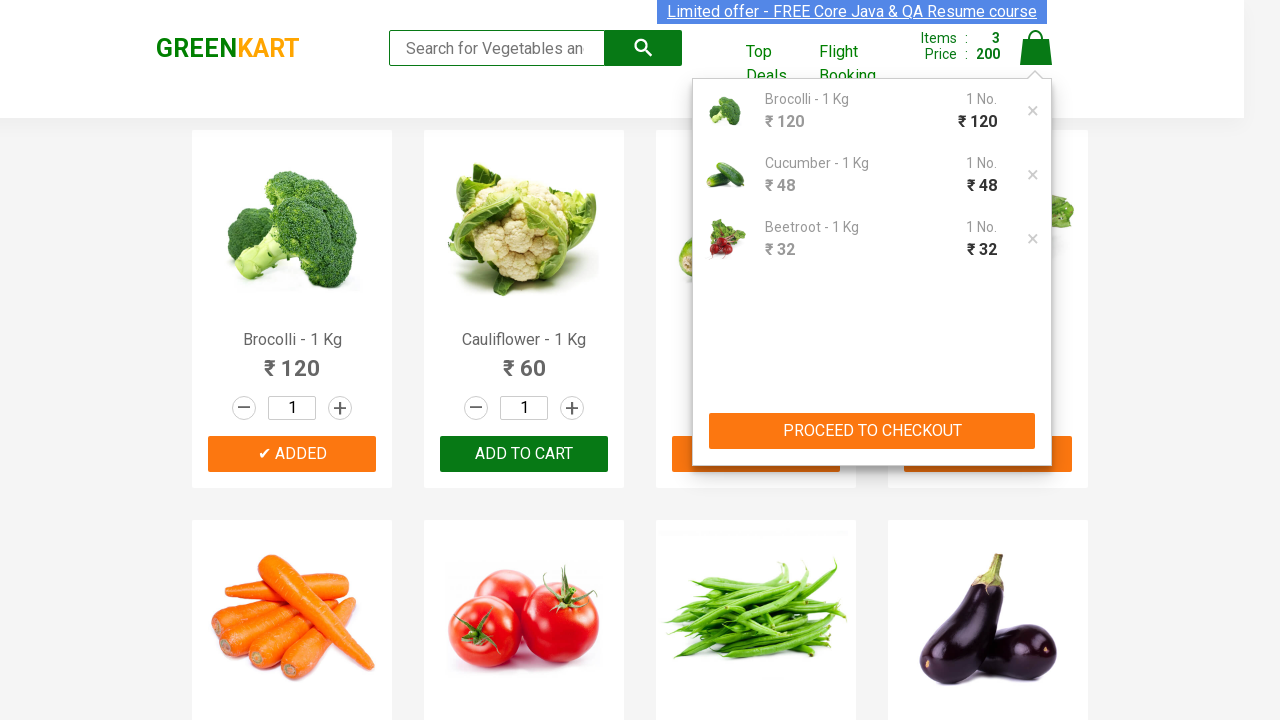

Clicked PROCEED TO CHECKOUT button at (872, 431) on xpath=//button[contains(text(),'PROCEED TO CHECKOUT')]
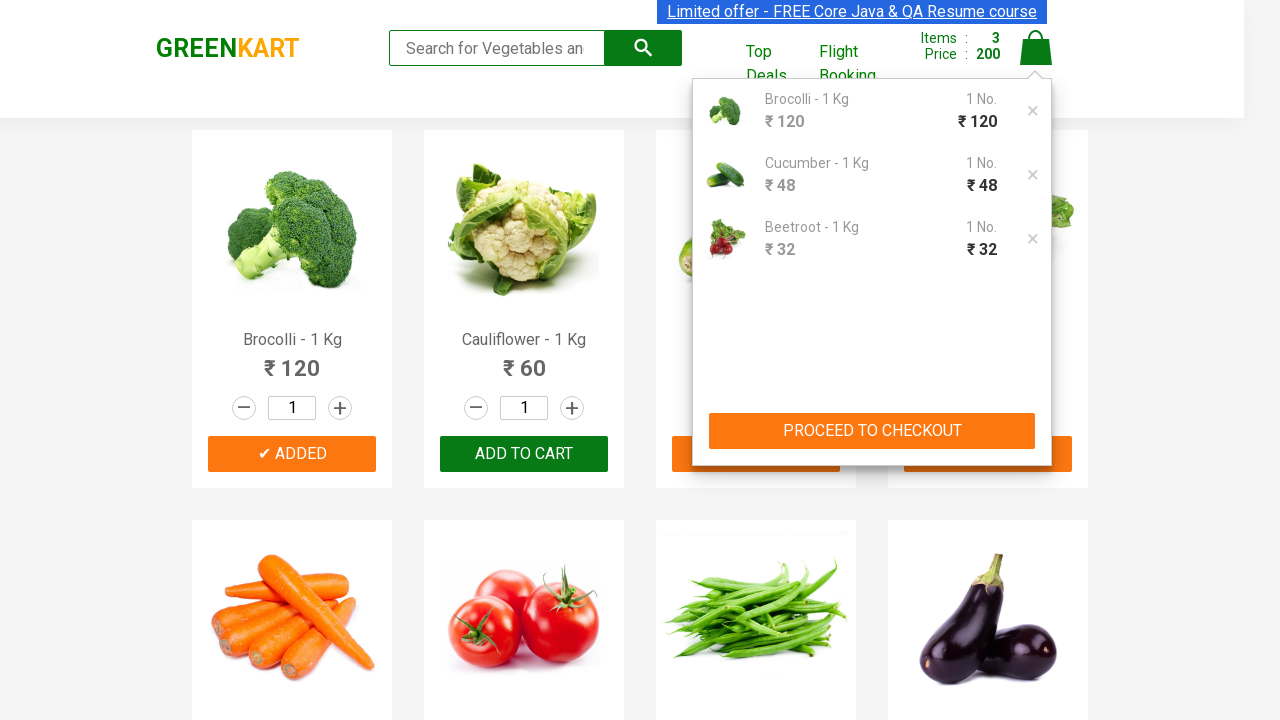

Waited for promo code input field to load
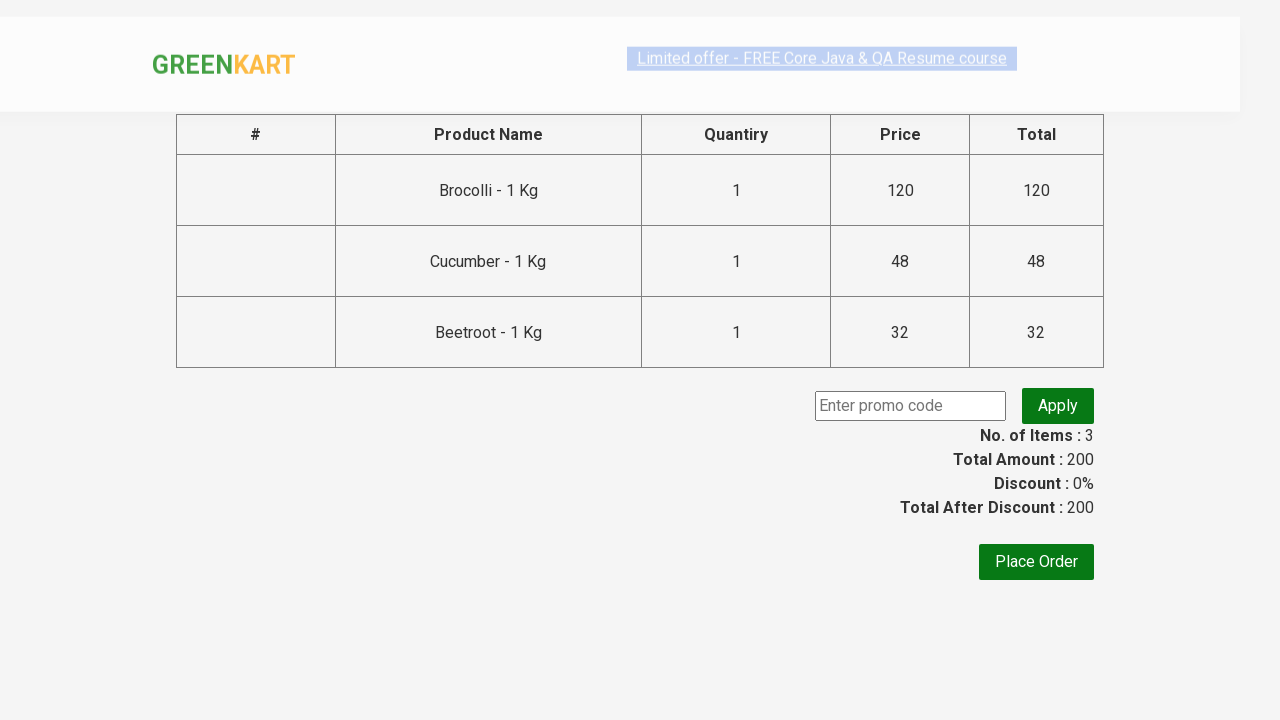

Entered promo code 'rahulshettyacademy' in the input field on input.promoCode
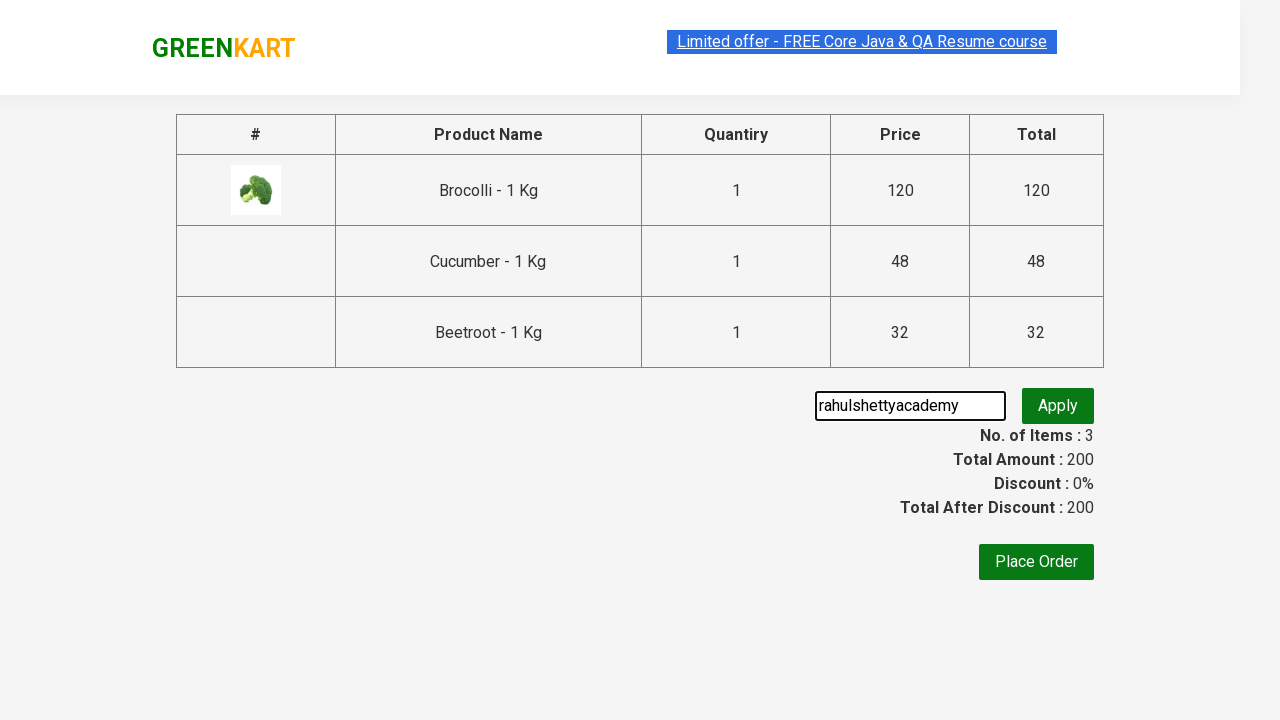

Clicked Apply Promo button to apply the promo code at (1058, 406) on button.promoBtn
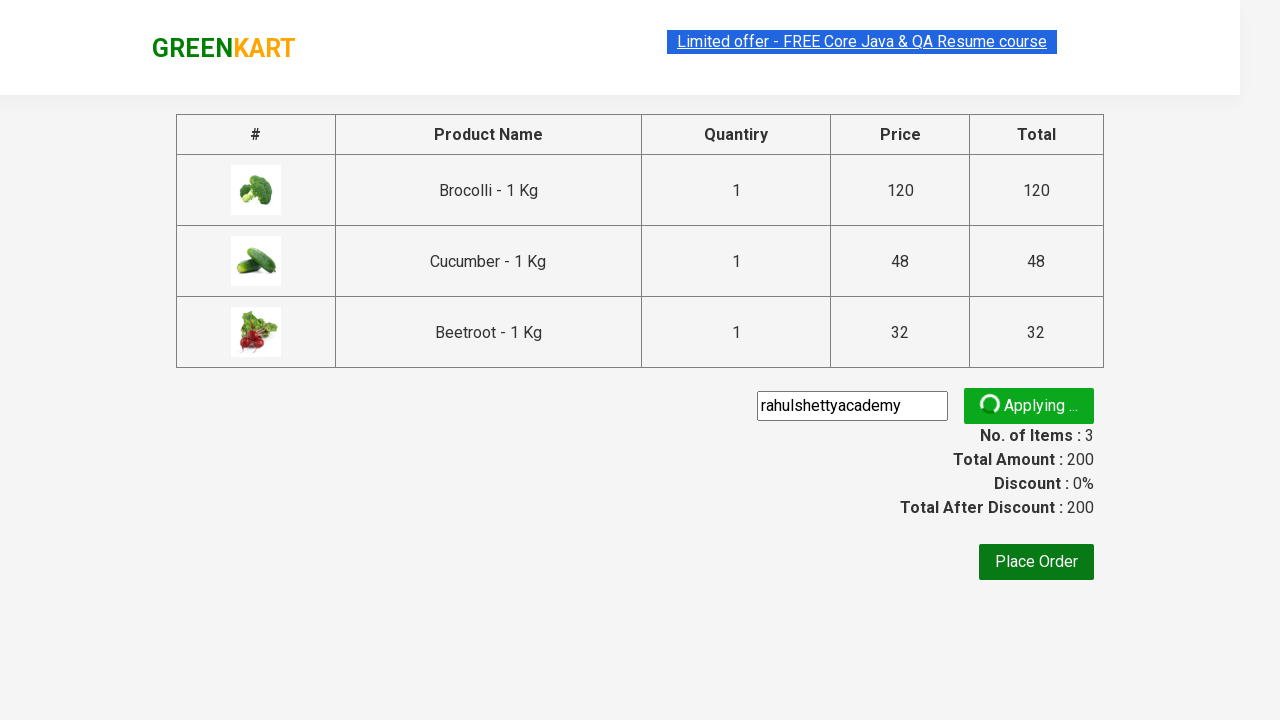

Waited for promo code confirmation message to appear
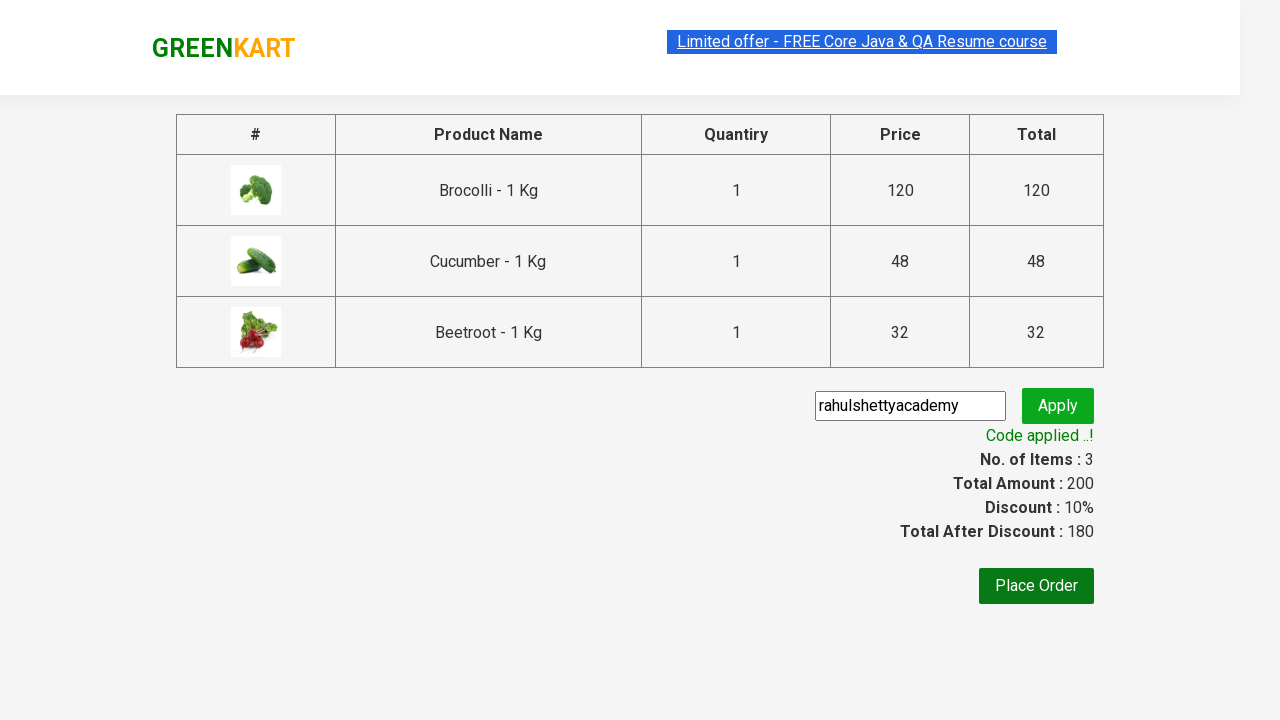

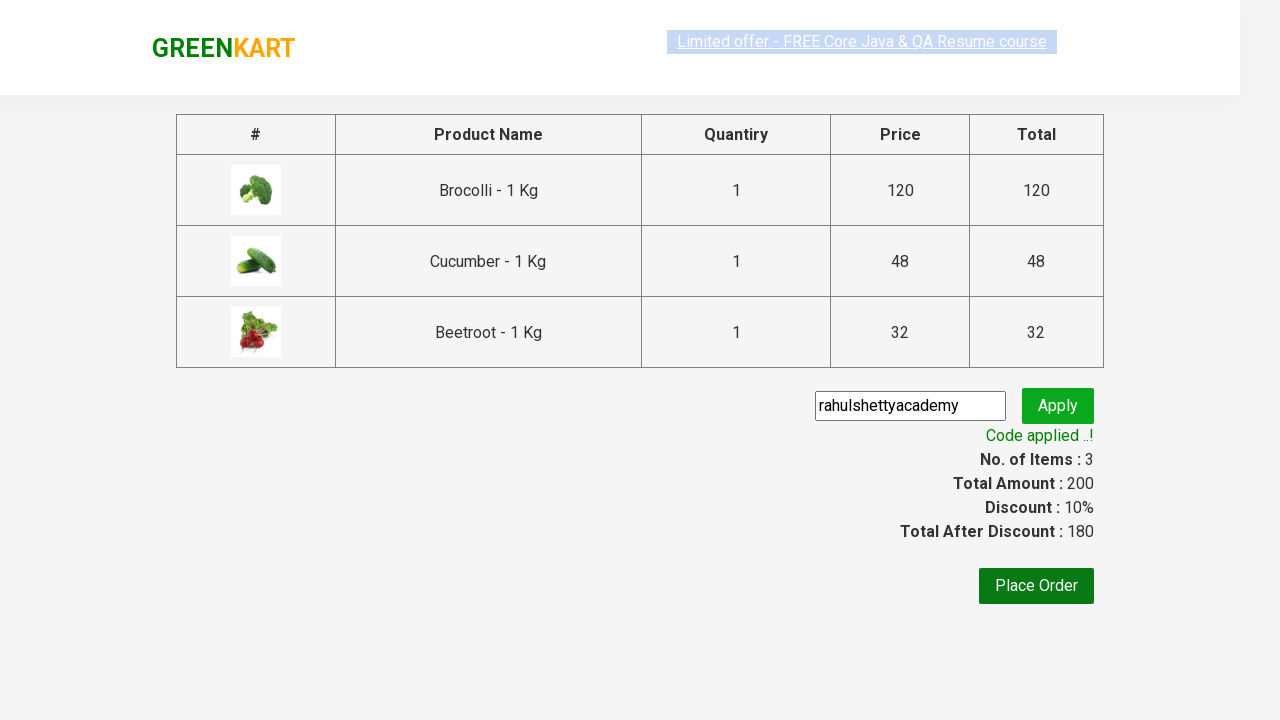